Hovers over a user avatar to reveal hidden text and verifies the displayed information

Starting URL: http://the-internet.herokuapp.com/hovers

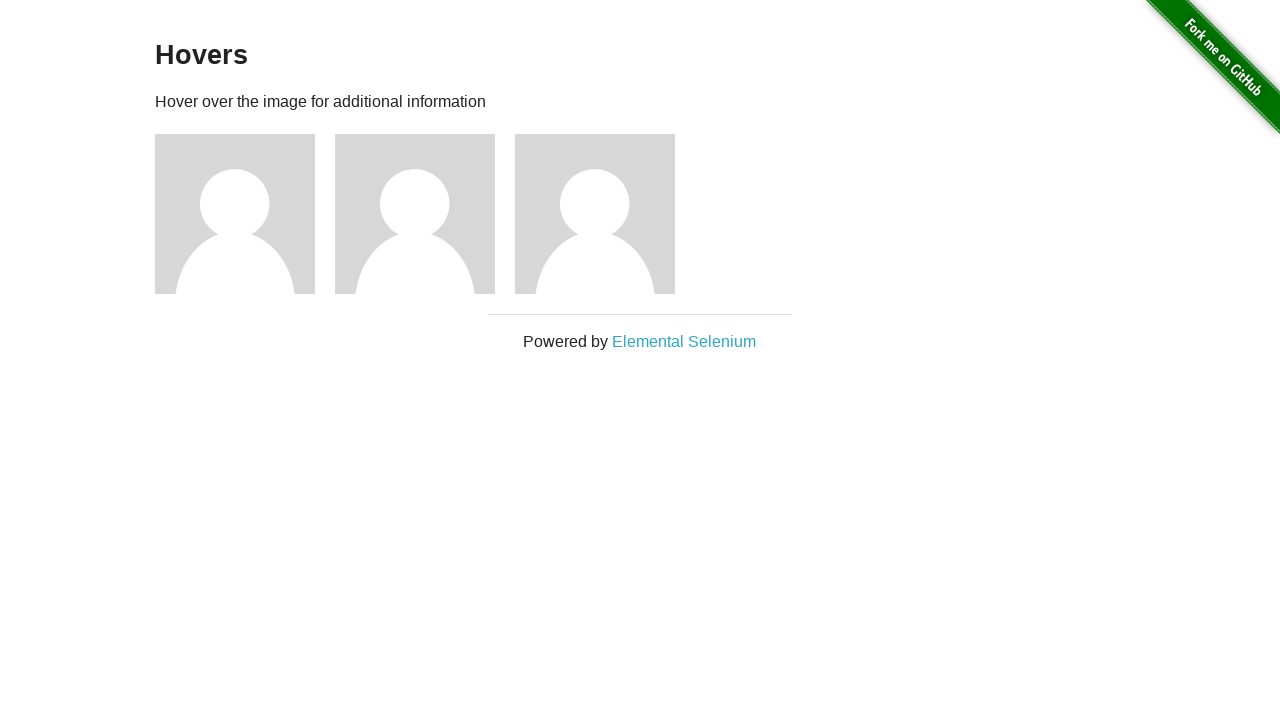

Located all user avatar elements on the page
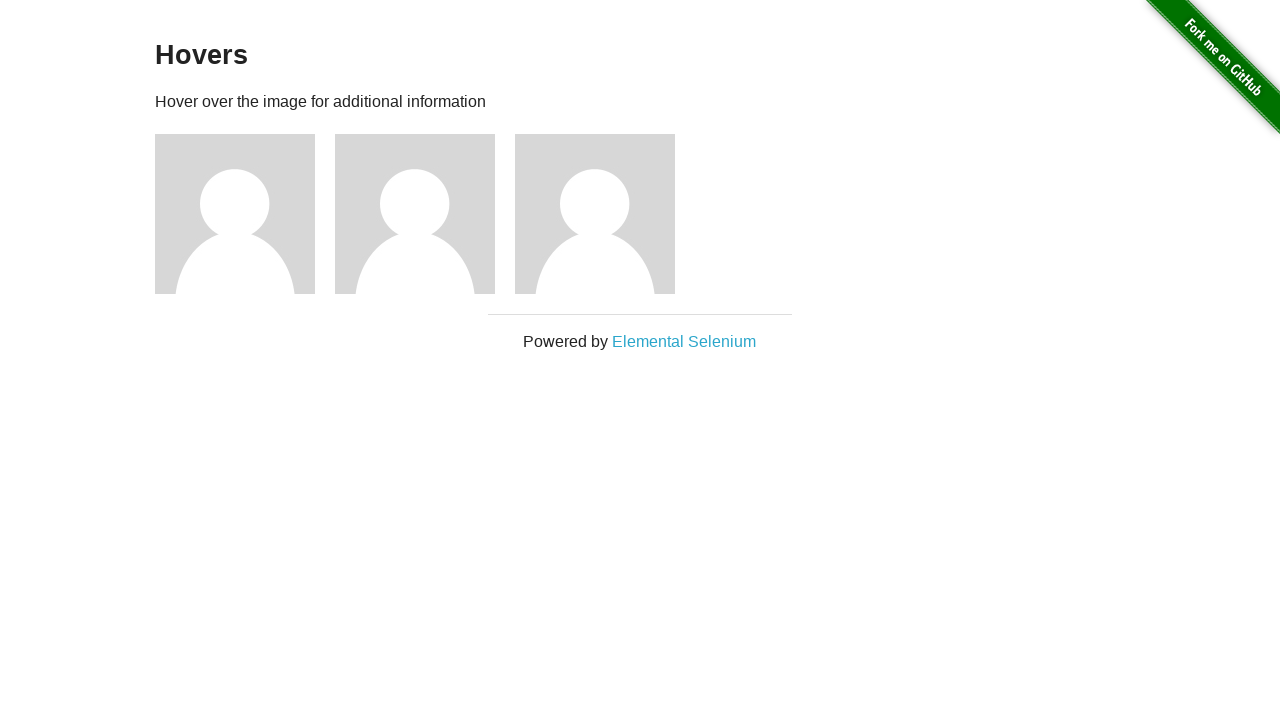

Hovered mouse over the first user avatar at (245, 214) on .figure >> nth=0
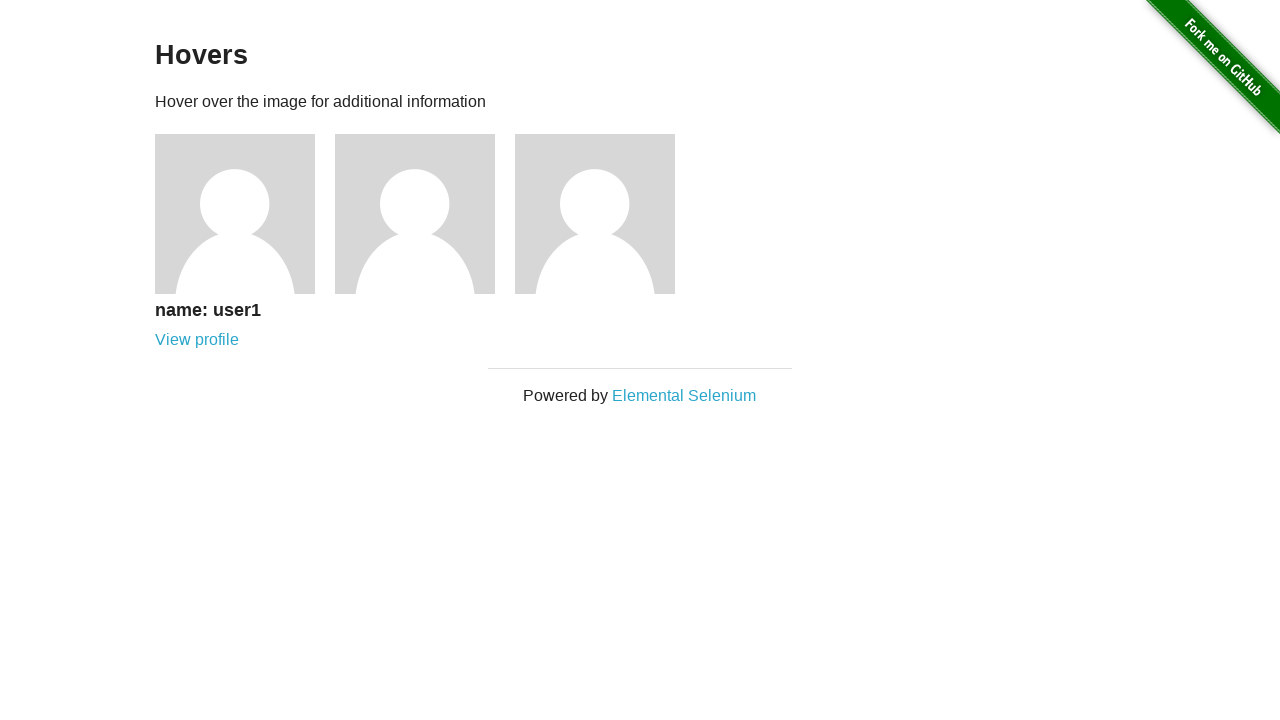

Hidden caption text became visible after hover
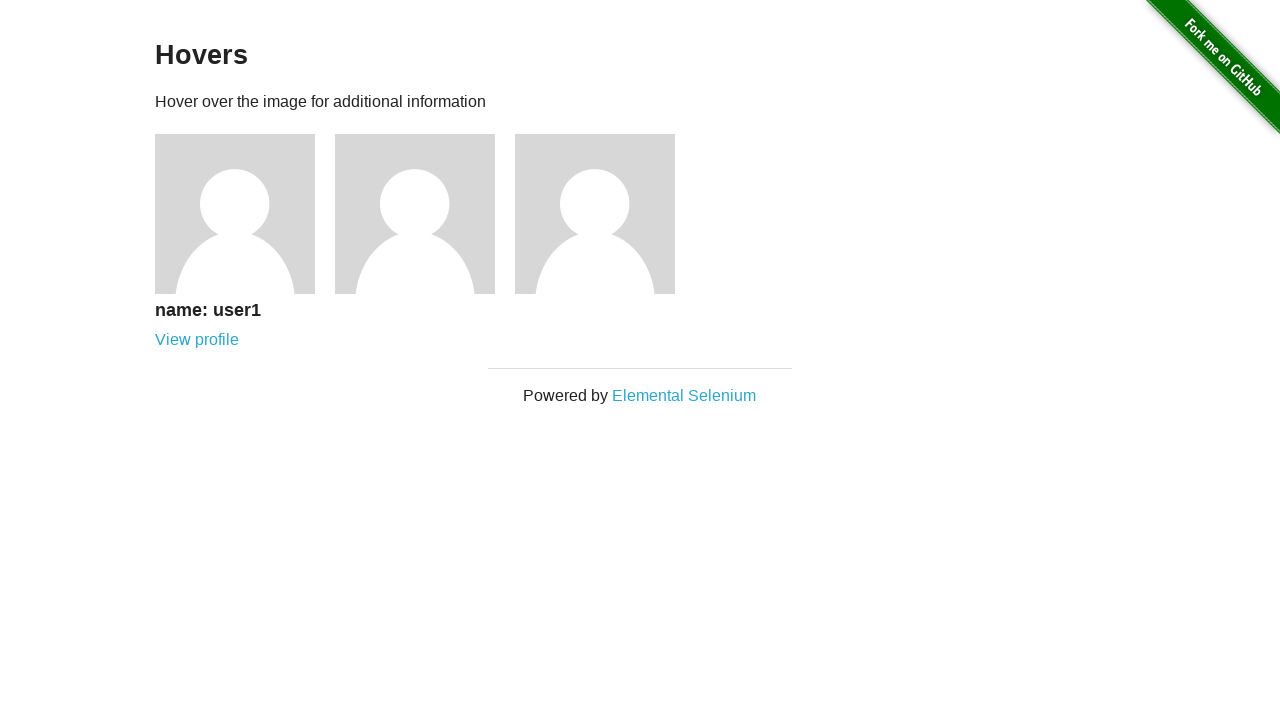

Located the first figcaption element
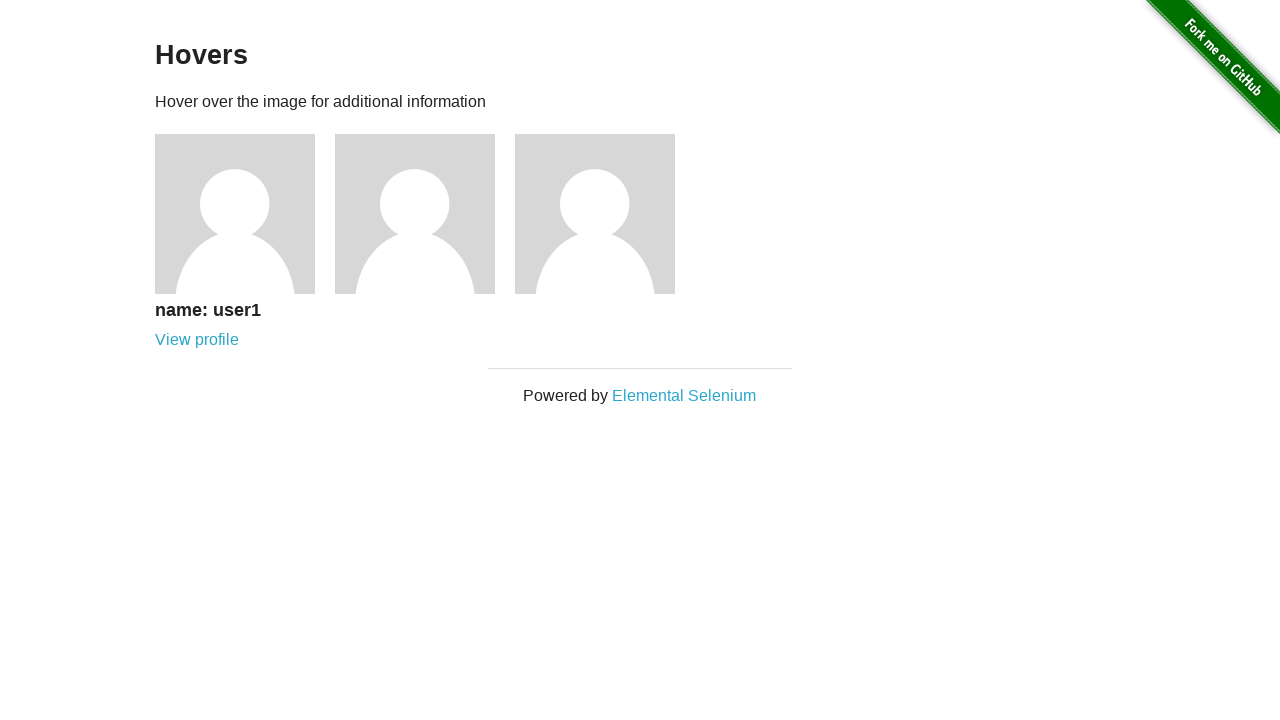

Extracted text content from the caption
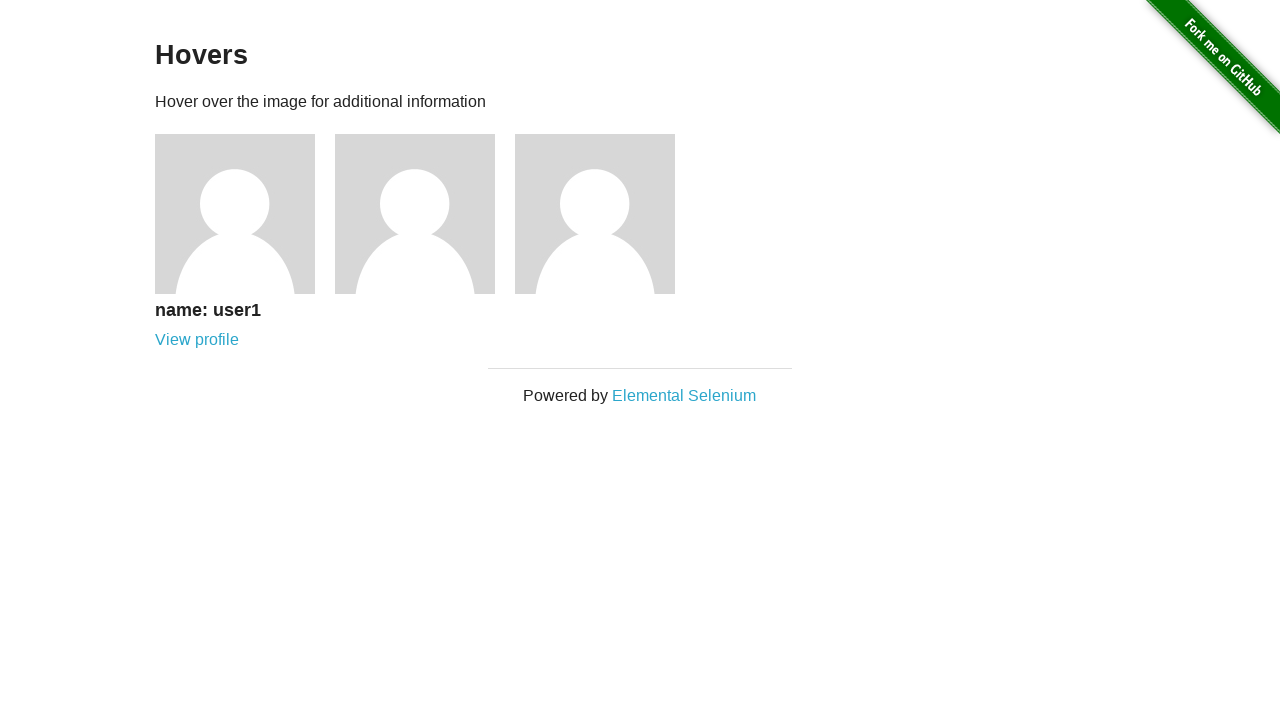

Verified that caption contains 'name: user1'
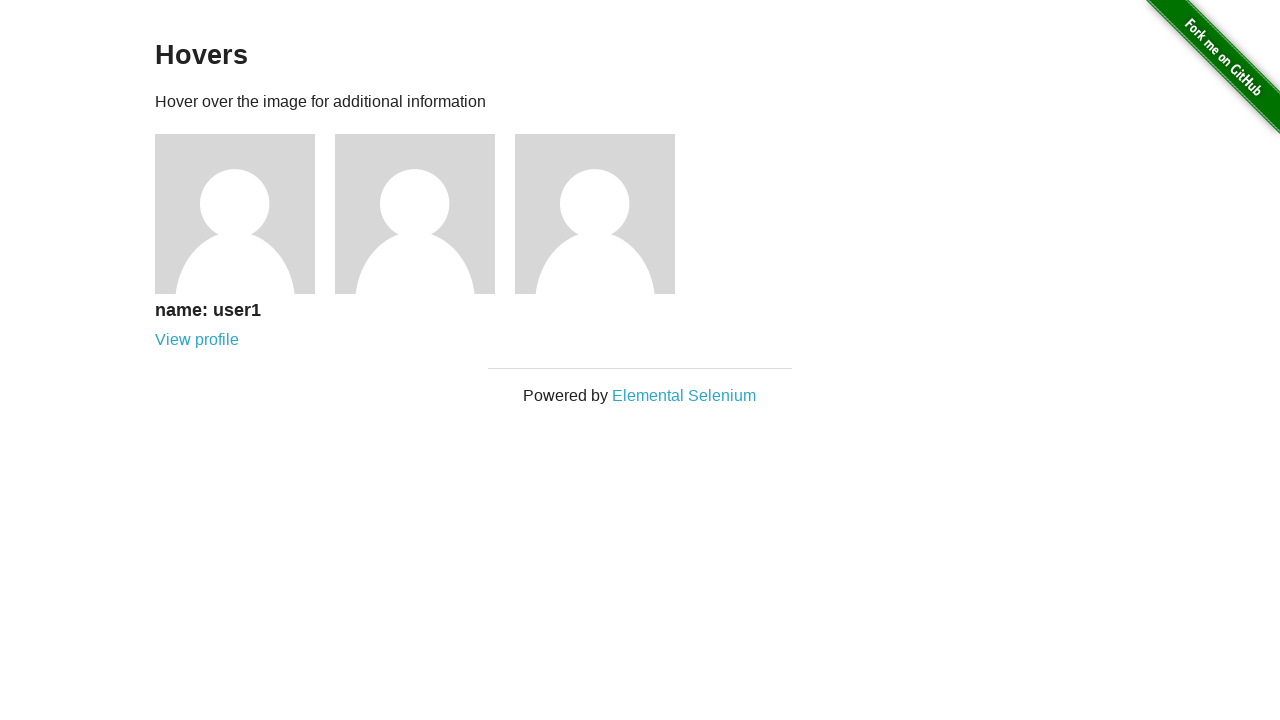

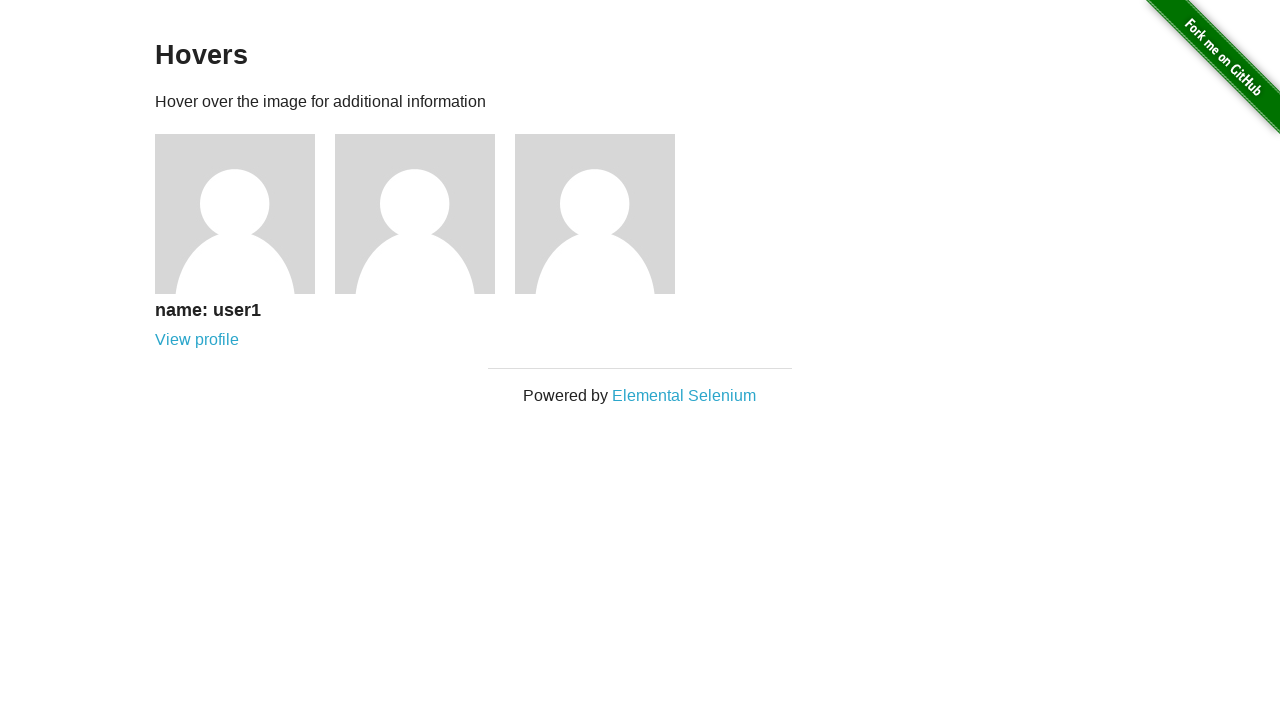